Validates that the OrangeHRM page title contains "OrangeHRM" by navigating to the site and checking the title.

Starting URL: http://alchemy.hguy.co/orangehrm

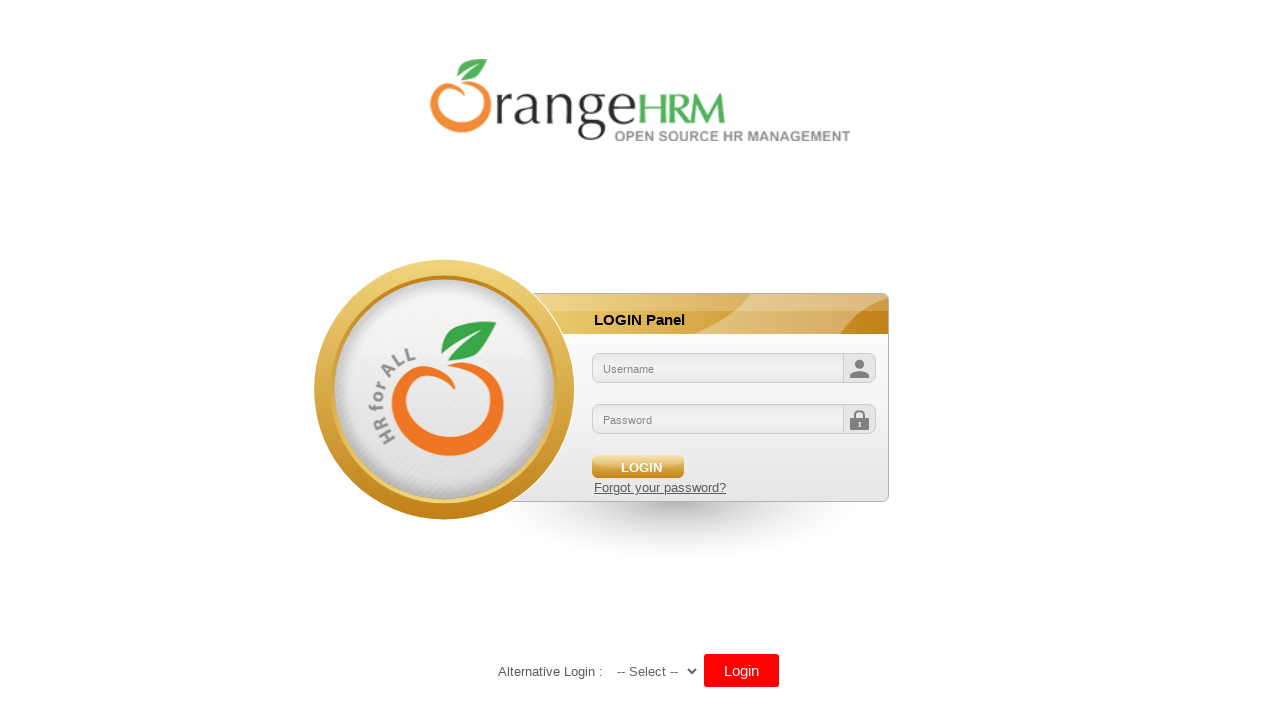

Navigated to OrangeHRM site at http://alchemy.hguy.co/orangehrm
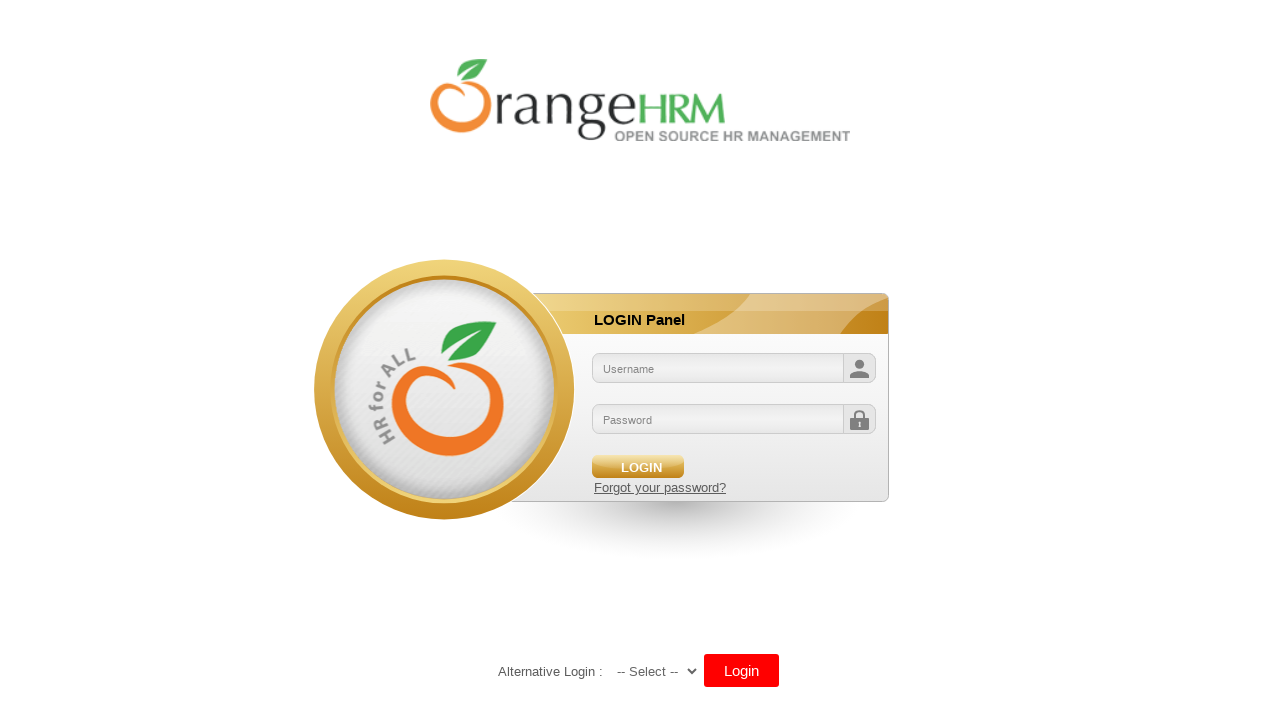

Retrieved page title: 'OrangeHRM'
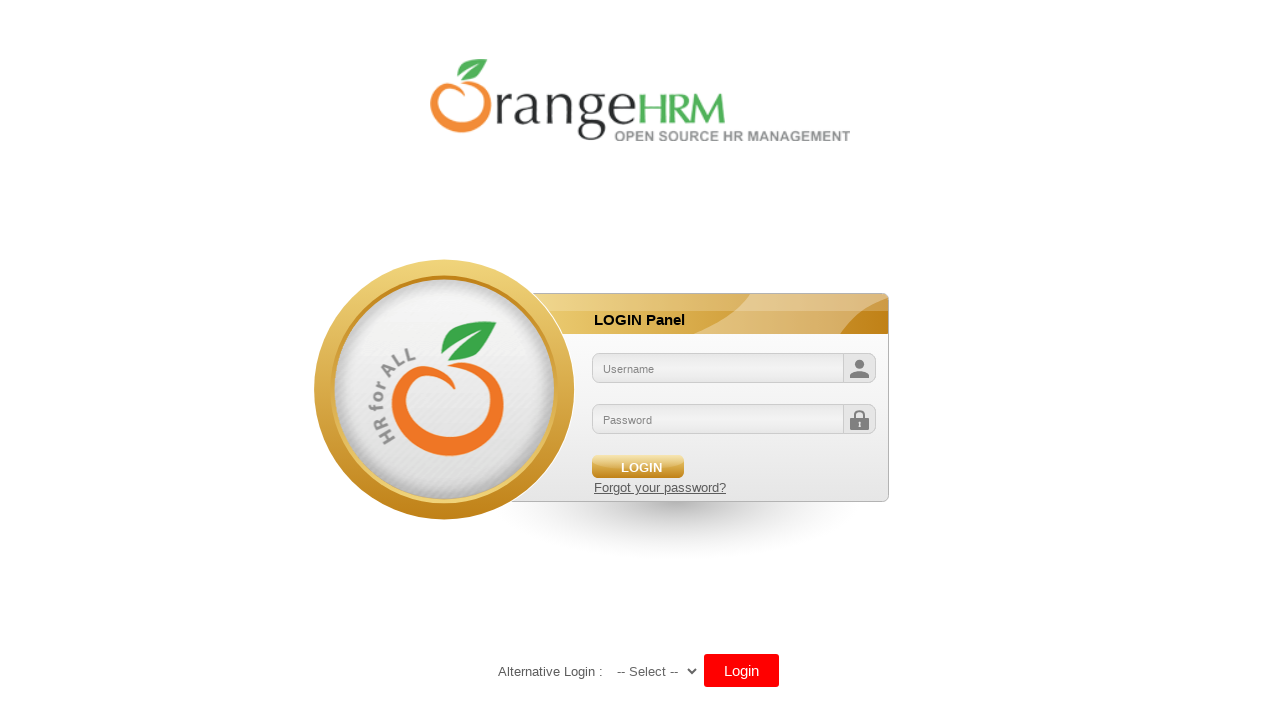

Assertion passed: page title contains 'OrangeHRM'
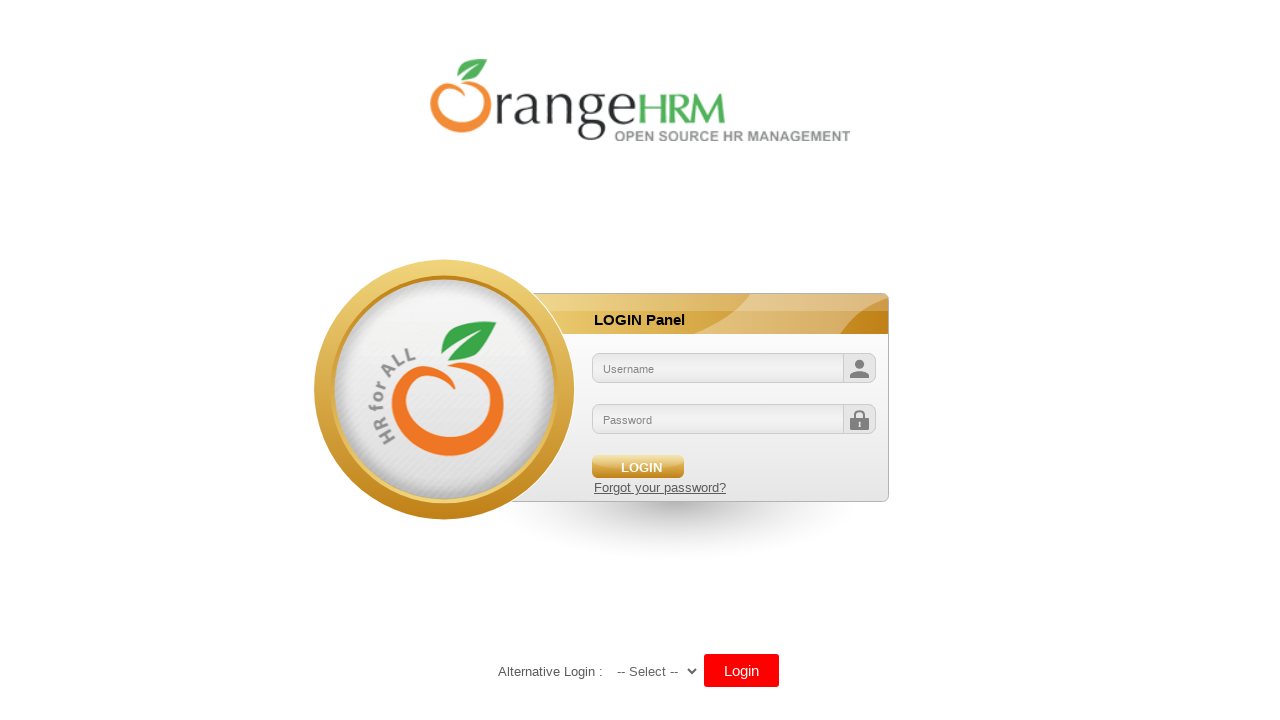

Test validation complete
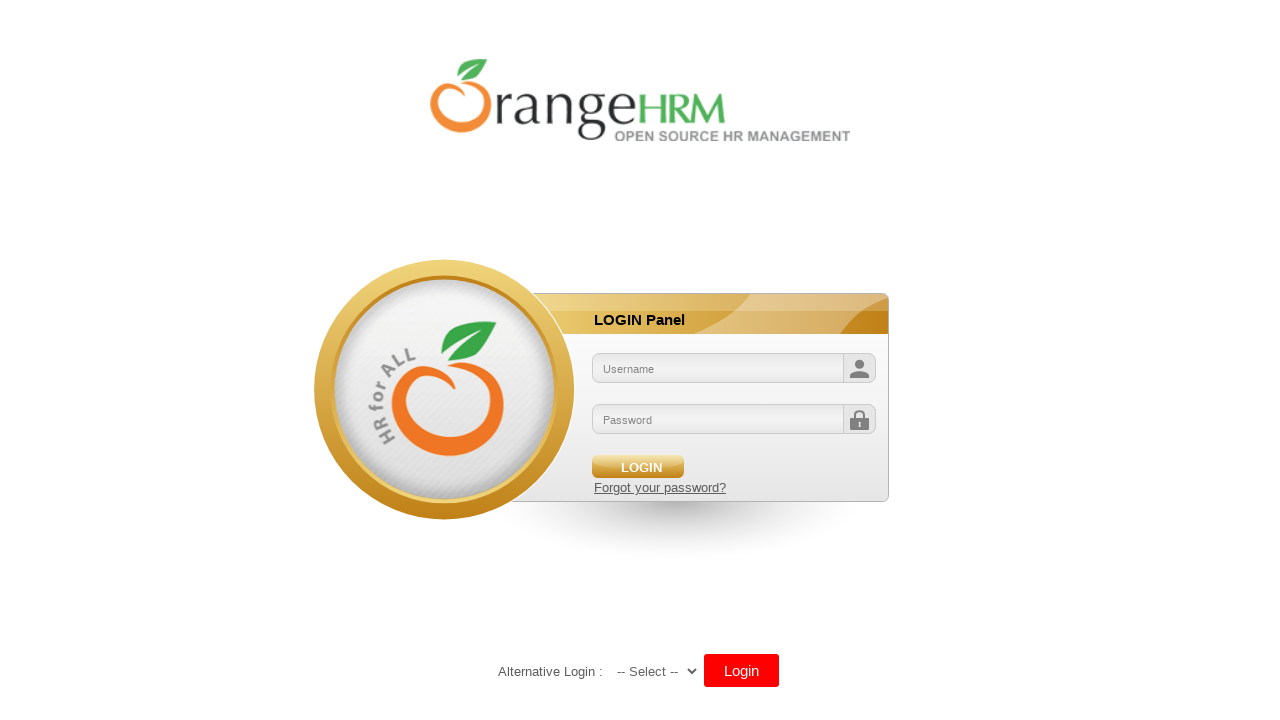

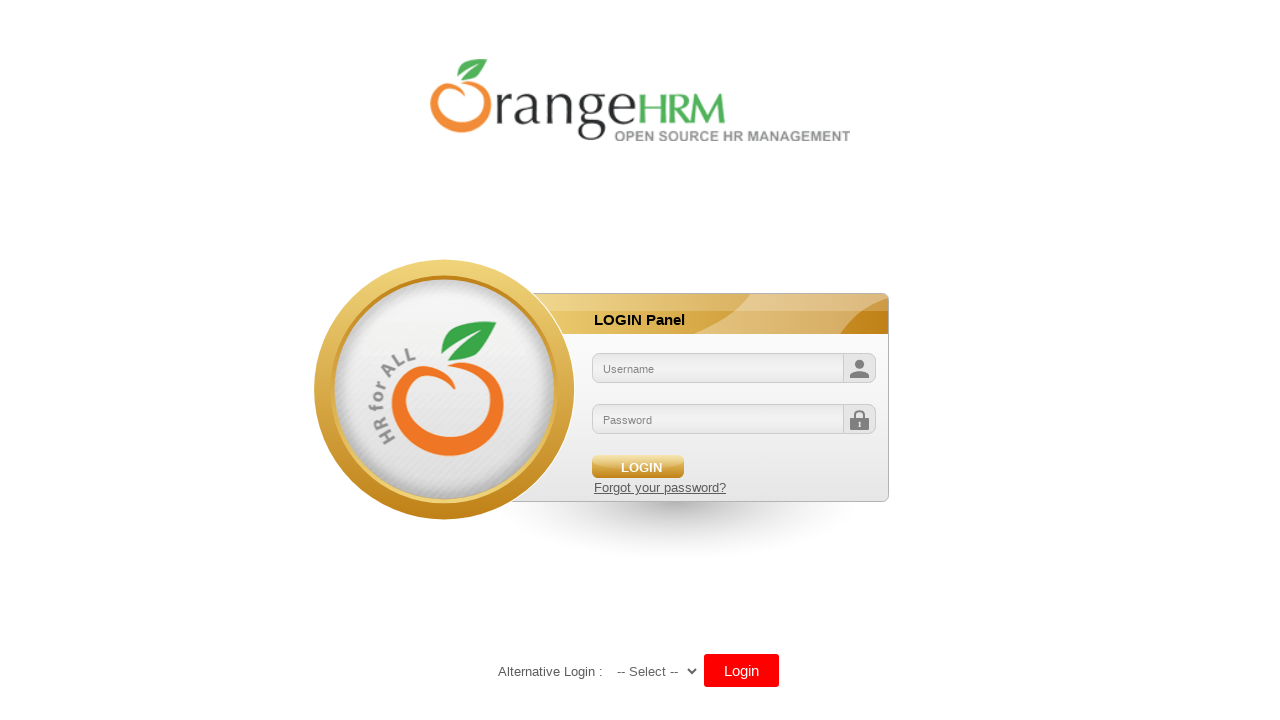